Tests scrolling from a footer element with an offset to reveal content inside a nested iframe

Starting URL: https://www.selenium.dev/selenium/web/scrolling_tests/frame_with_nested_scrolling_frame_out_of_view.html

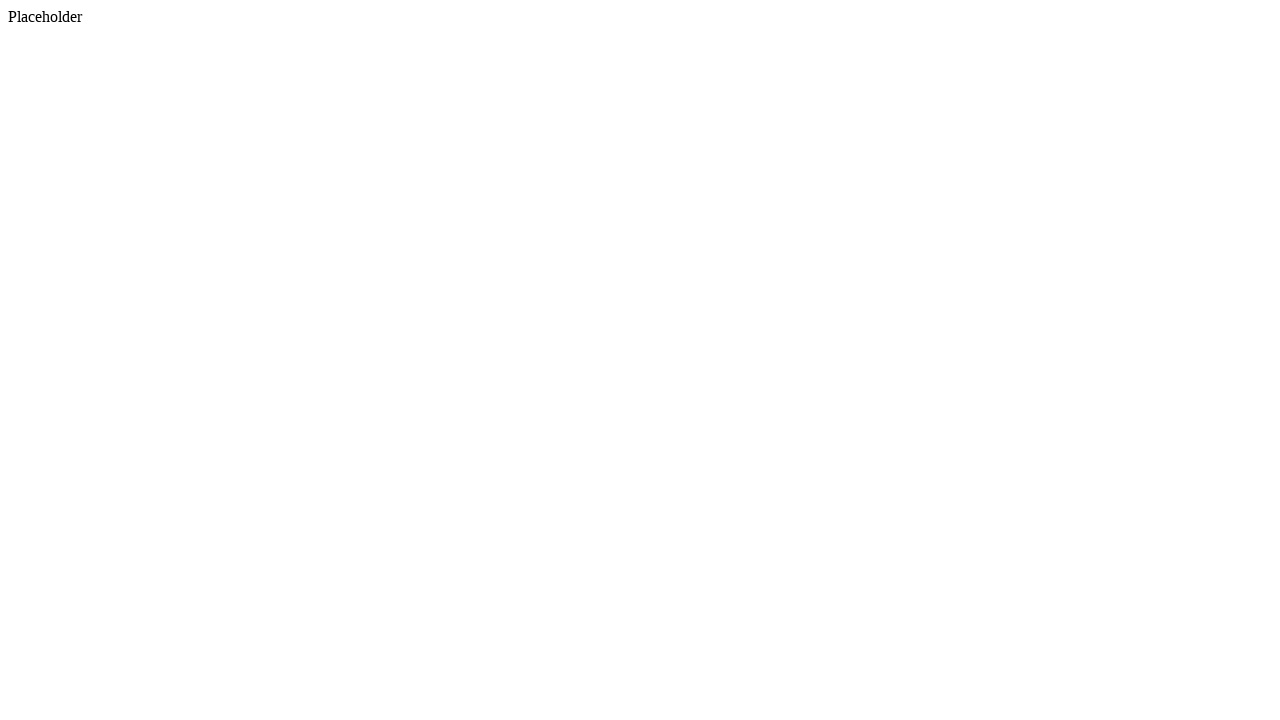

Scrolled footer element into view
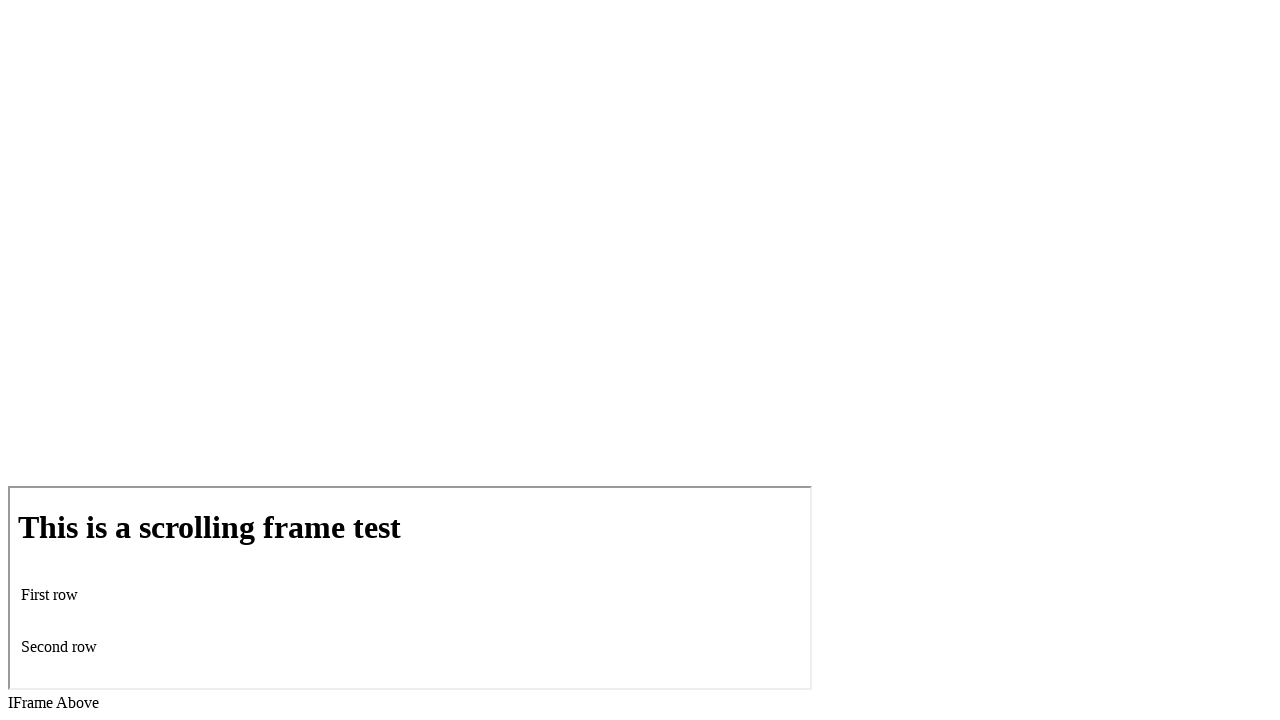

Scrolled down by 200 pixels from footer with mouse wheel
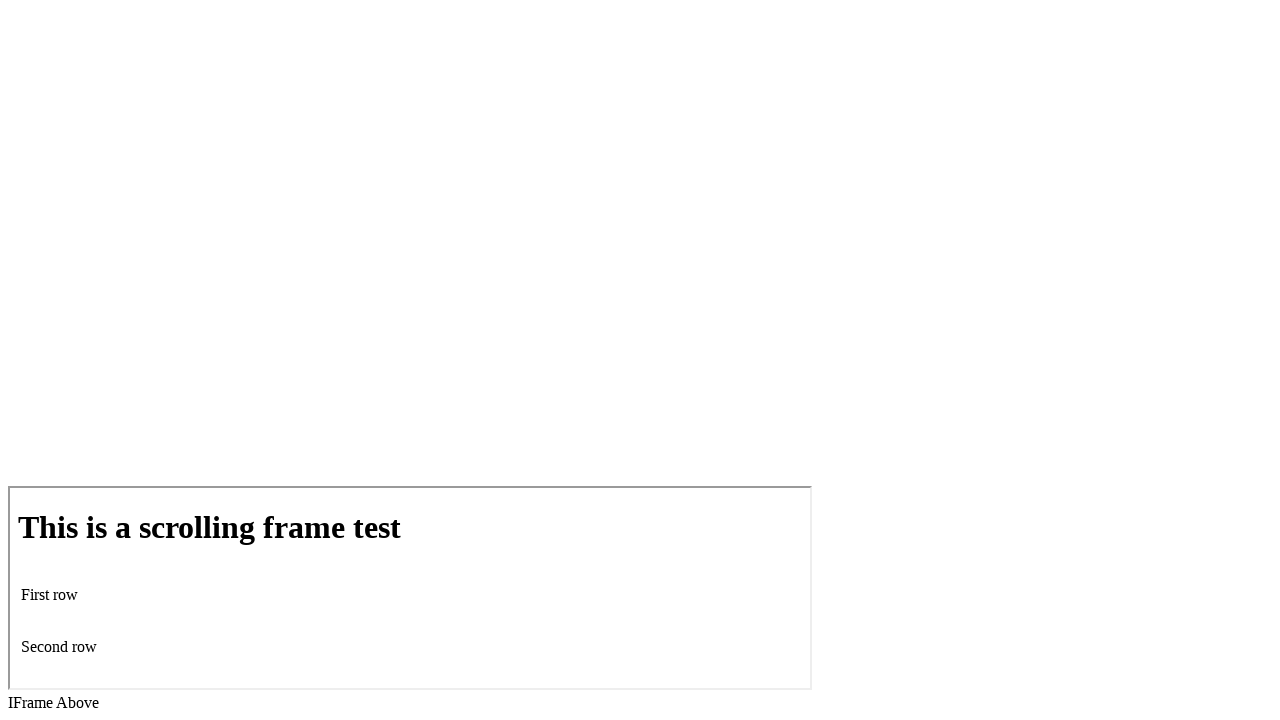

Checkbox in nested iframe became visible after scrolling with offset
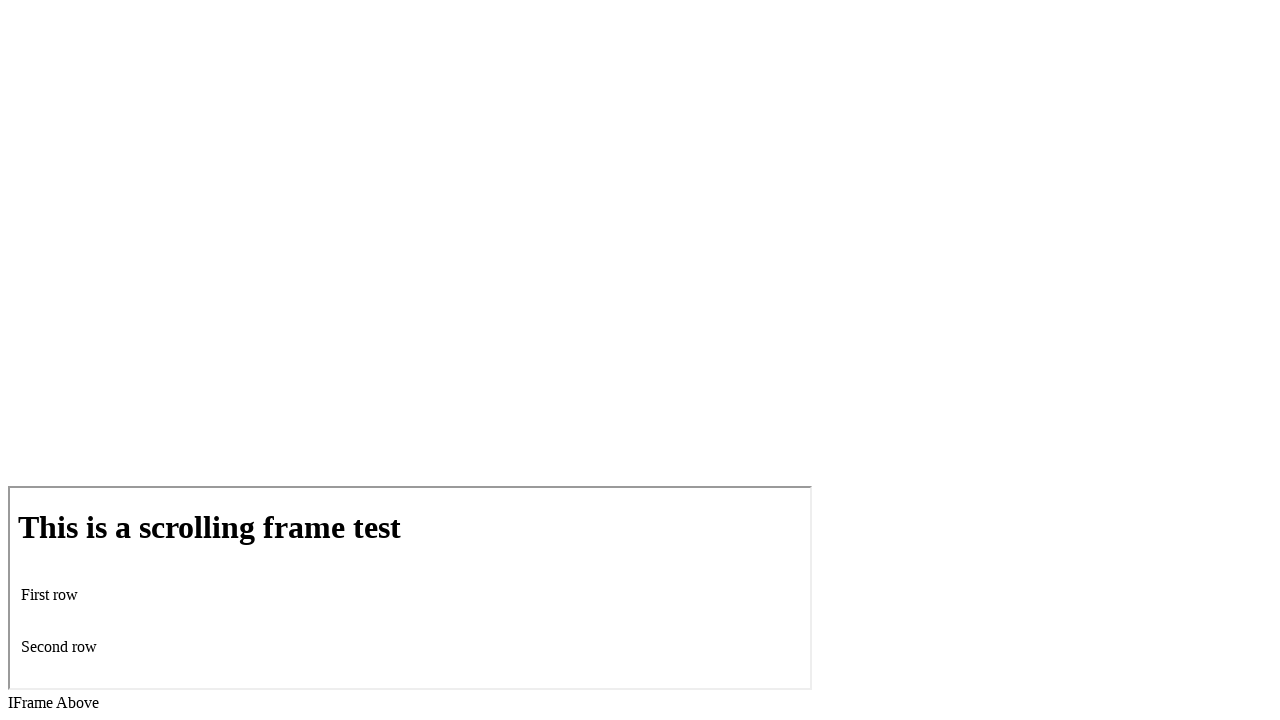

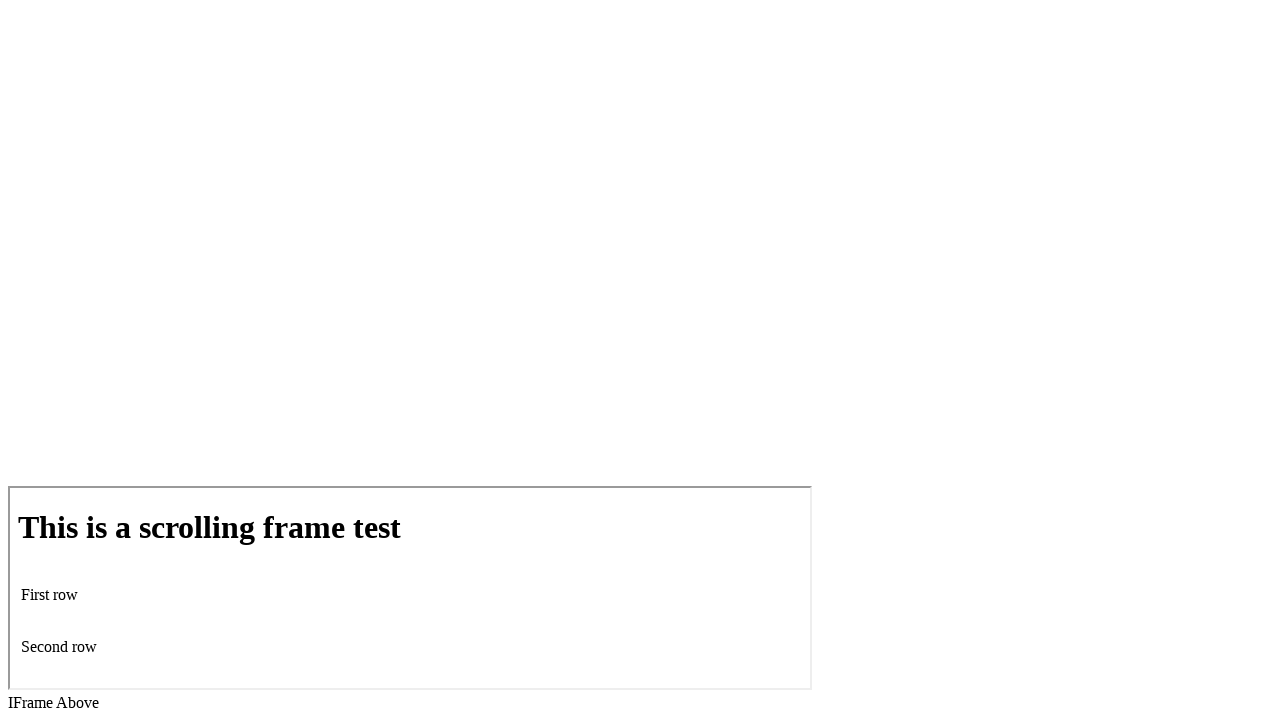